Tests dynamic table functionality by navigating to the dynamic table page and verifying data

Starting URL: http://uitestingplayground.com/

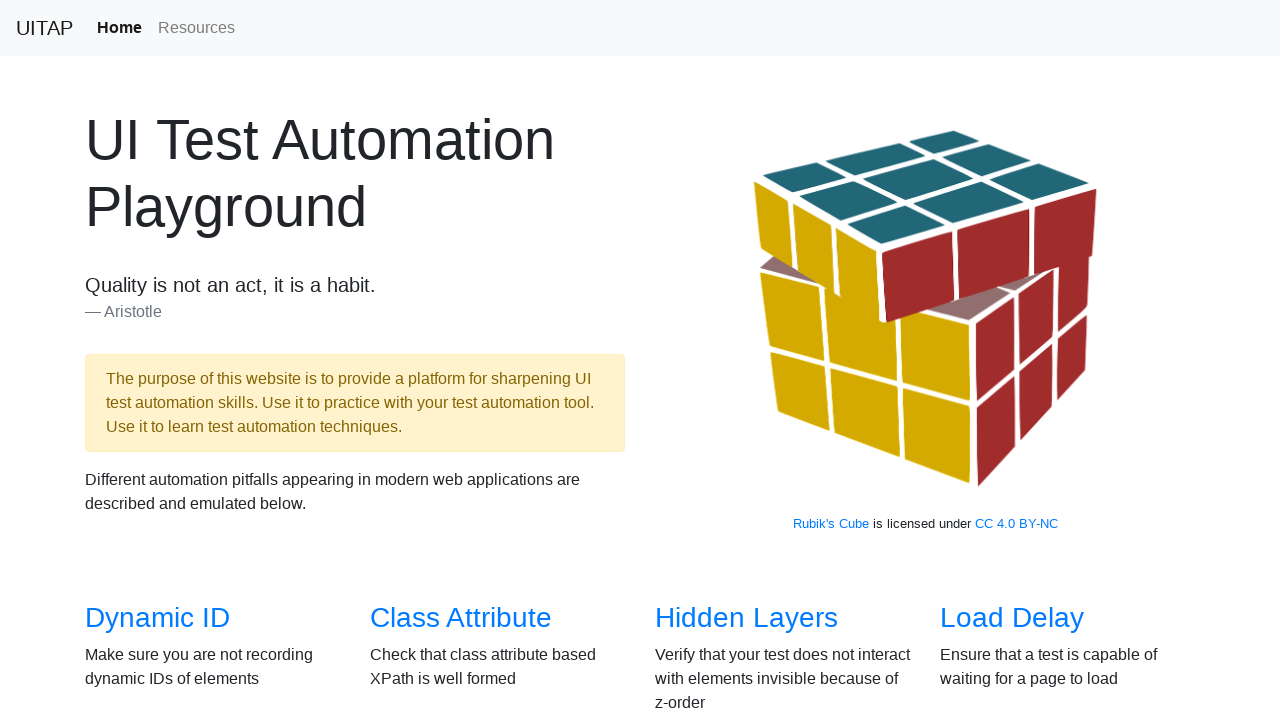

Clicked link to navigate to dynamic table page at (462, 361) on a[href='/dynamictable']
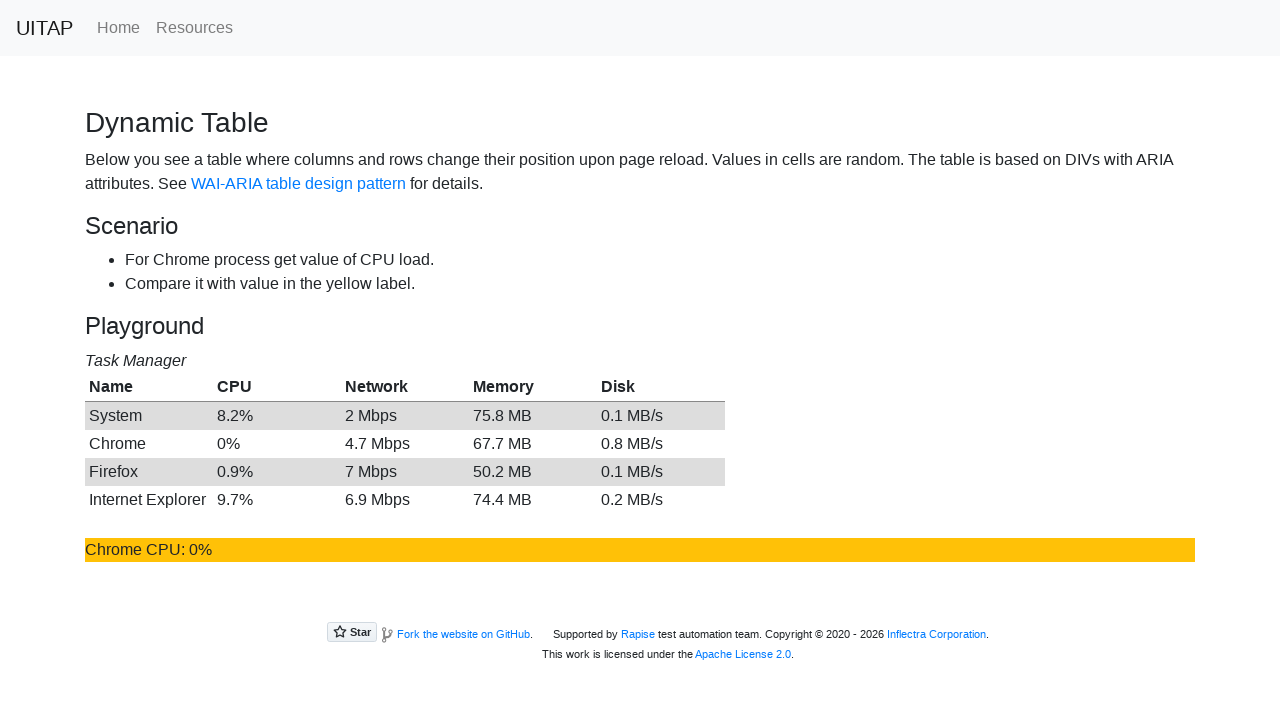

Dynamic table loaded with bg-warning element visible
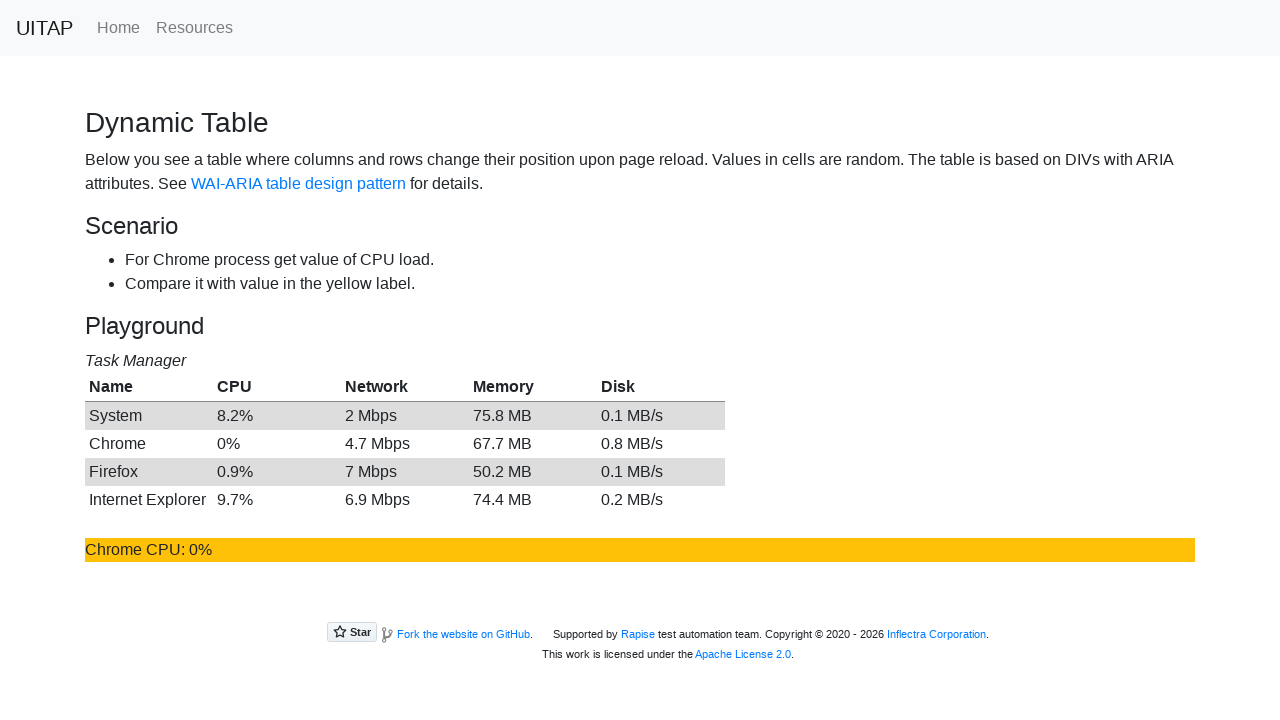

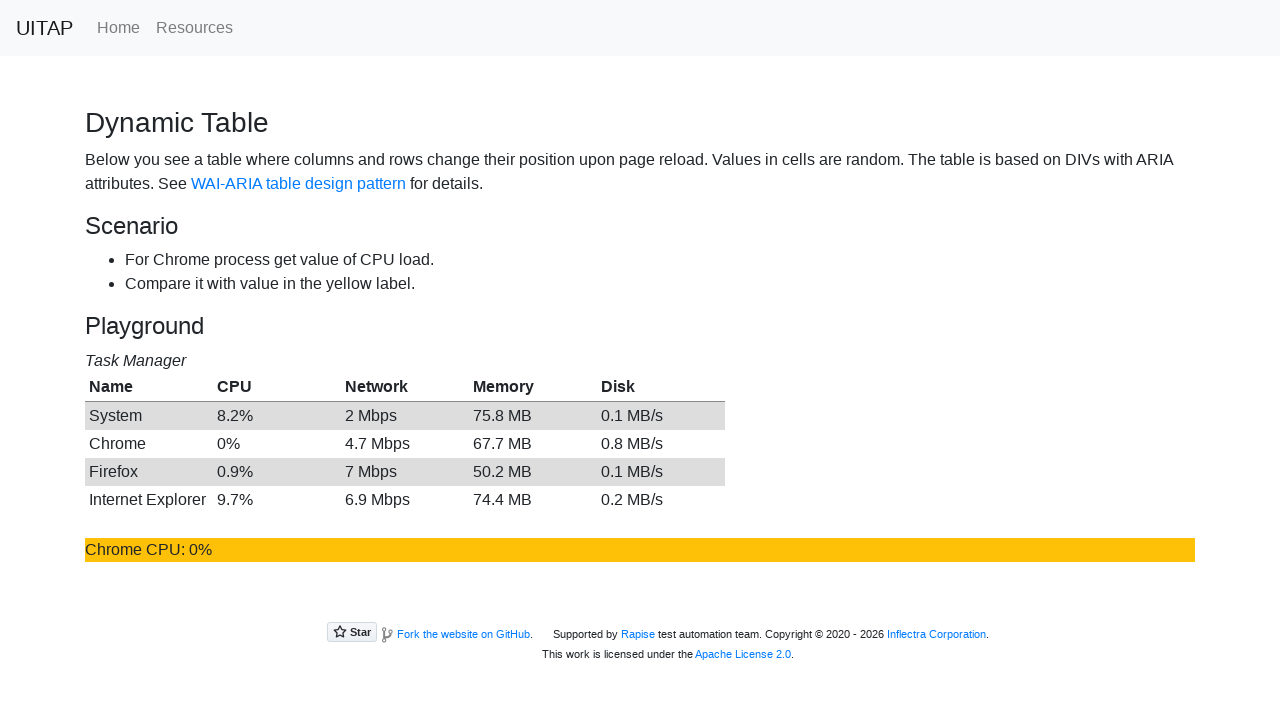